Tests a form submission on DemoQA by filling in name, email, and address fields, then submitting and verifying the output

Starting URL: https://demoqa.com/text-box

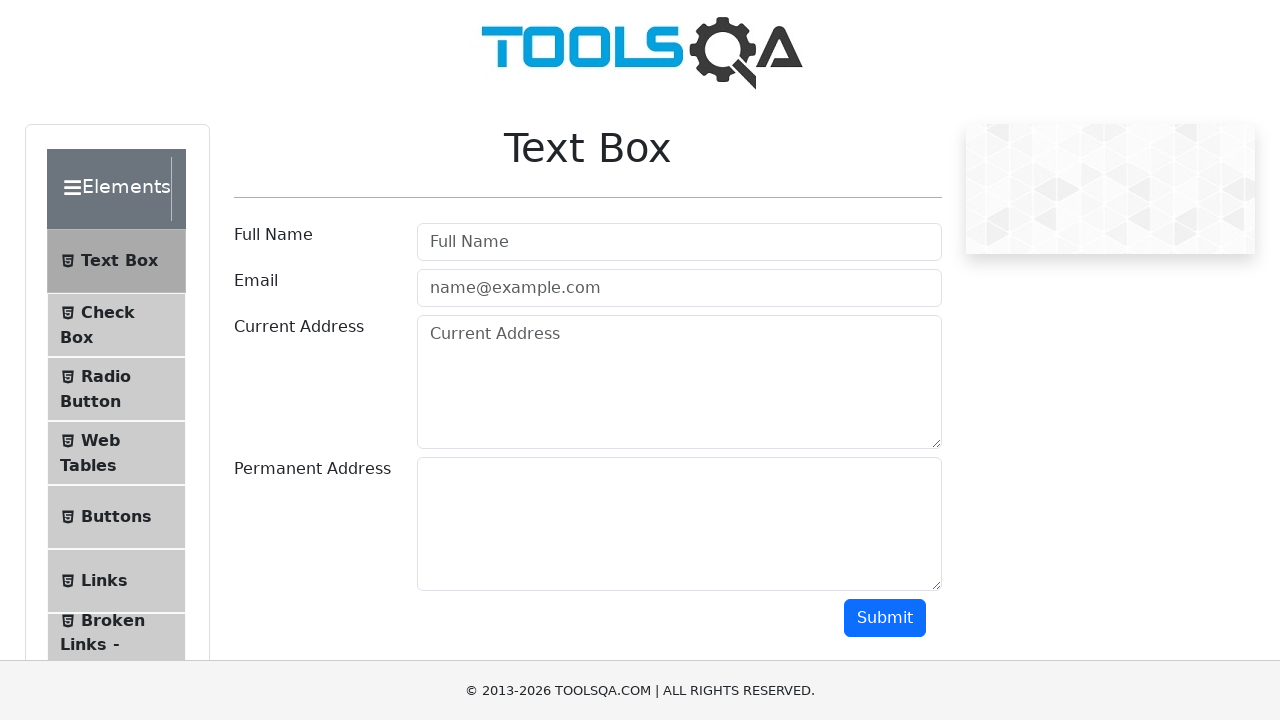

Clicked on the full name field at (679, 242) on #userName
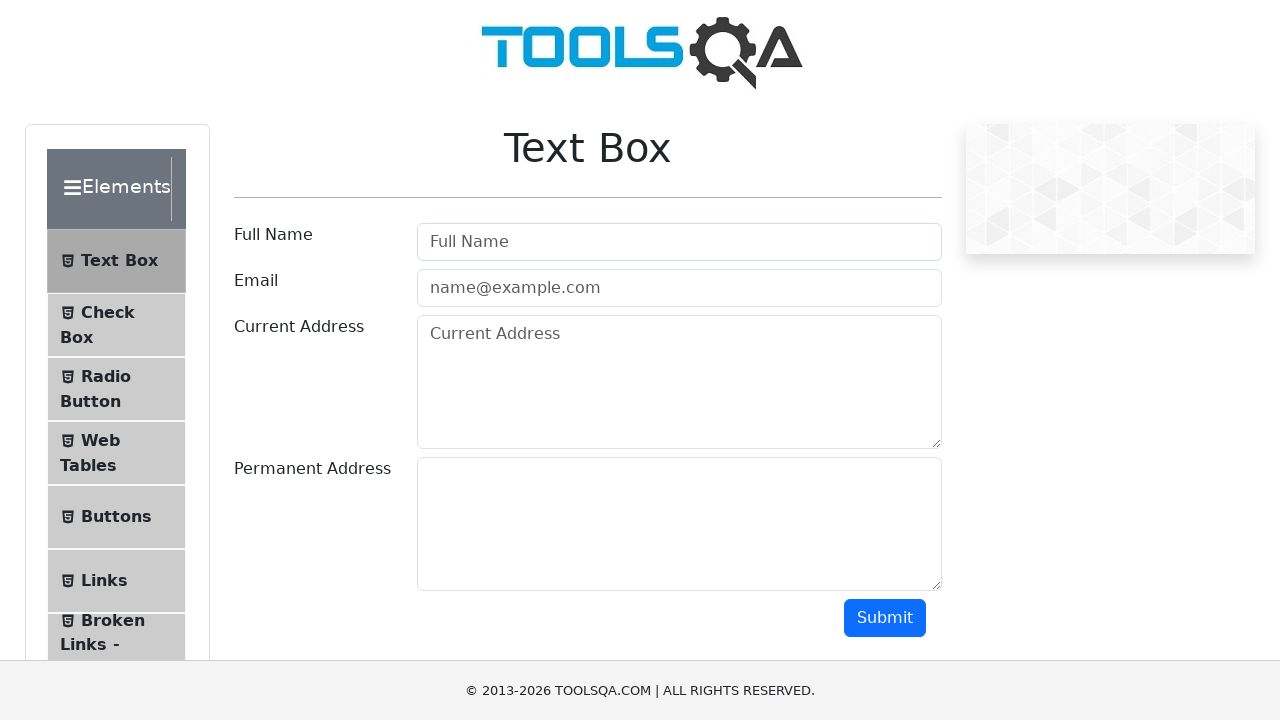

Filled in full name field with 'Melda' on #userName
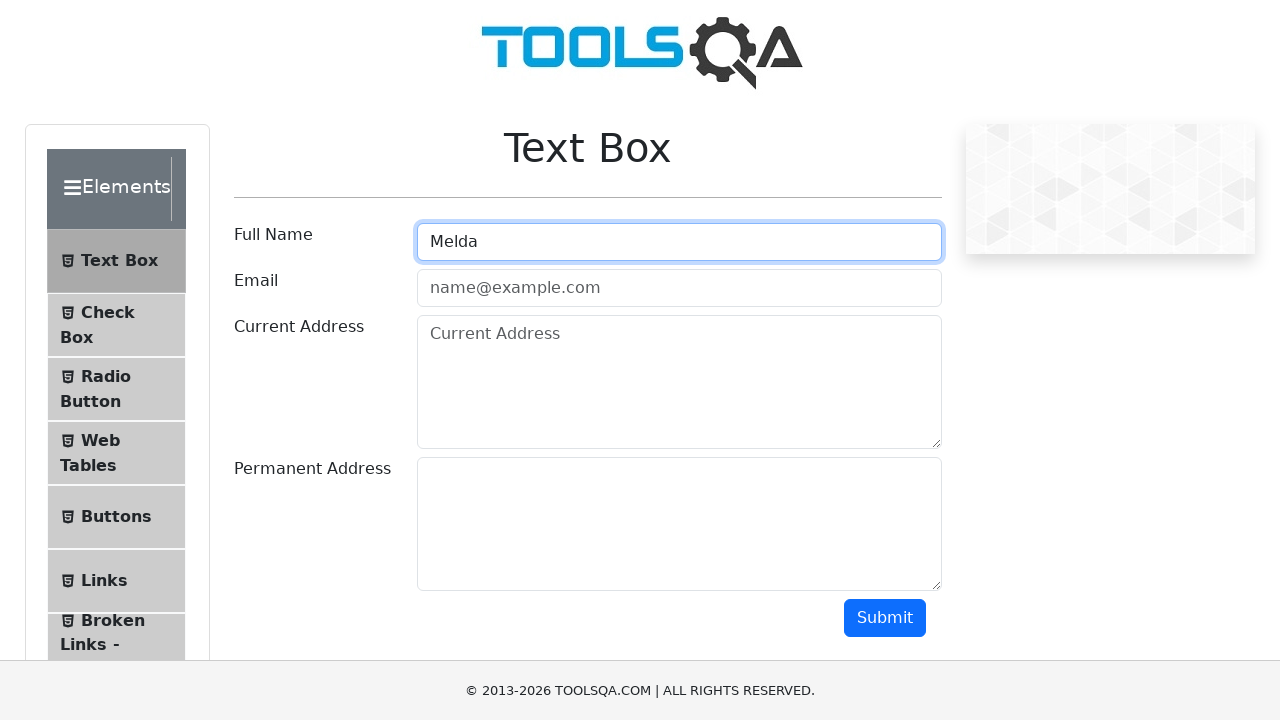

Clicked on the email field at (679, 288) on .mr-sm-2[placeholder='name@example.com']
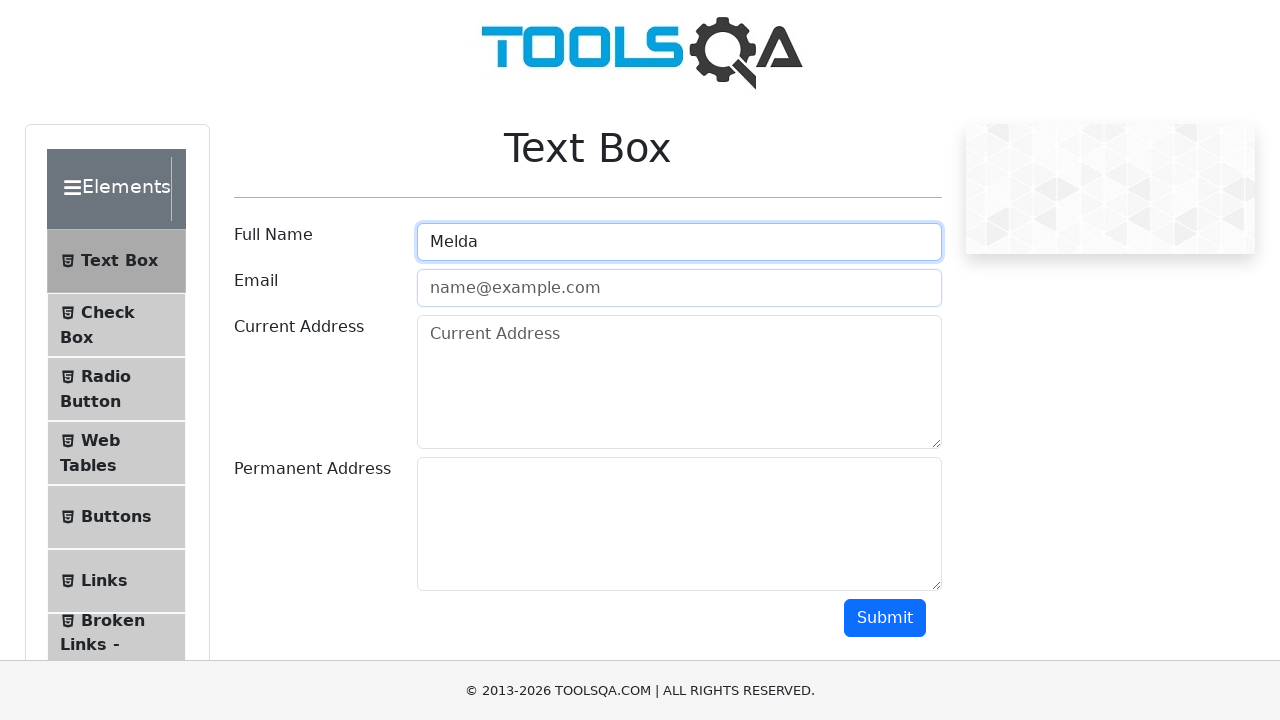

Filled in email field with 'melda_celik@hotmail.com' on .mr-sm-2[placeholder='name@example.com']
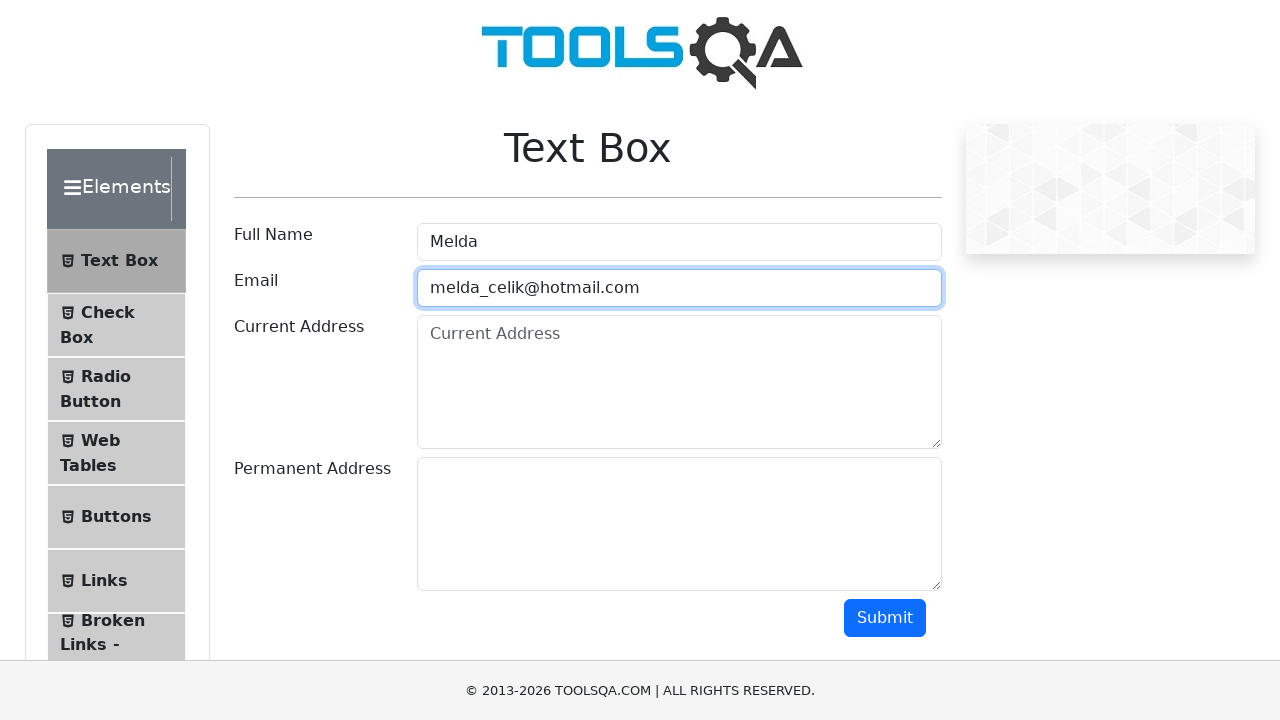

Clicked on the current address field at (679, 382) on .form-control[id='currentAddress']
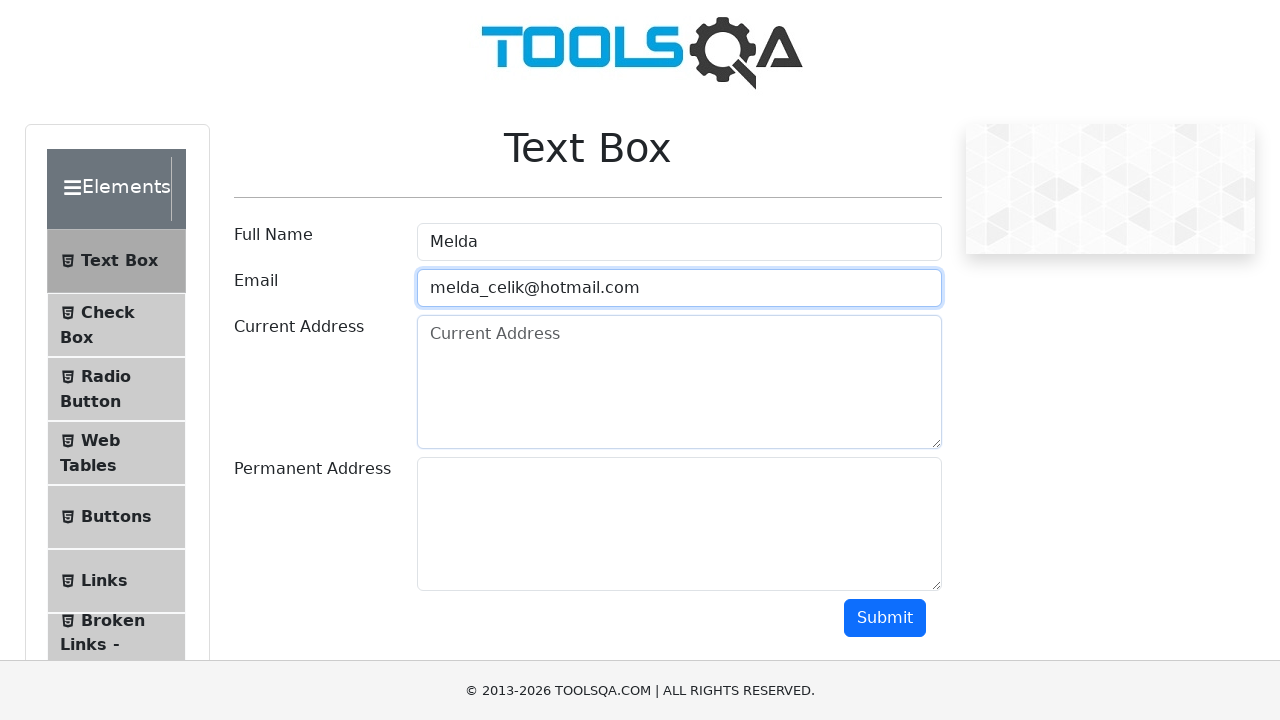

Filled in current address field with 'Samsun, Türkiye' on .form-control[id='currentAddress']
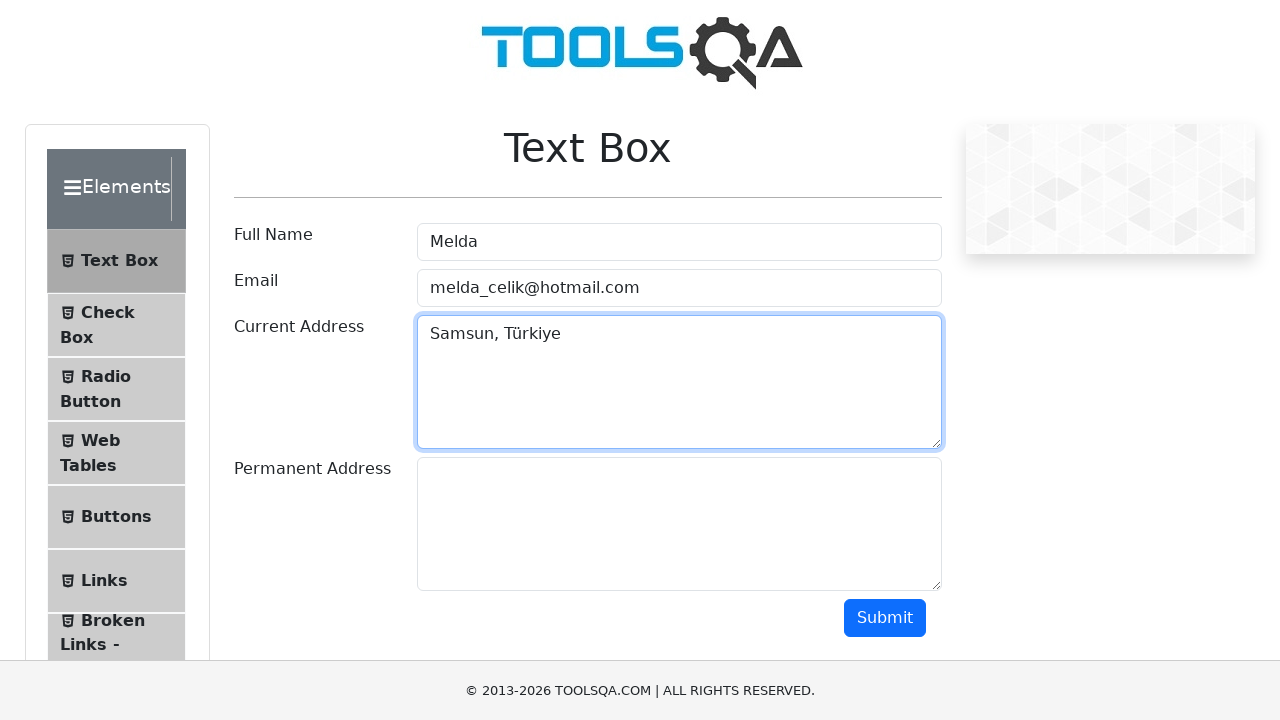

Clicked on the permanent address field at (679, 524) on textarea#permanentAddress
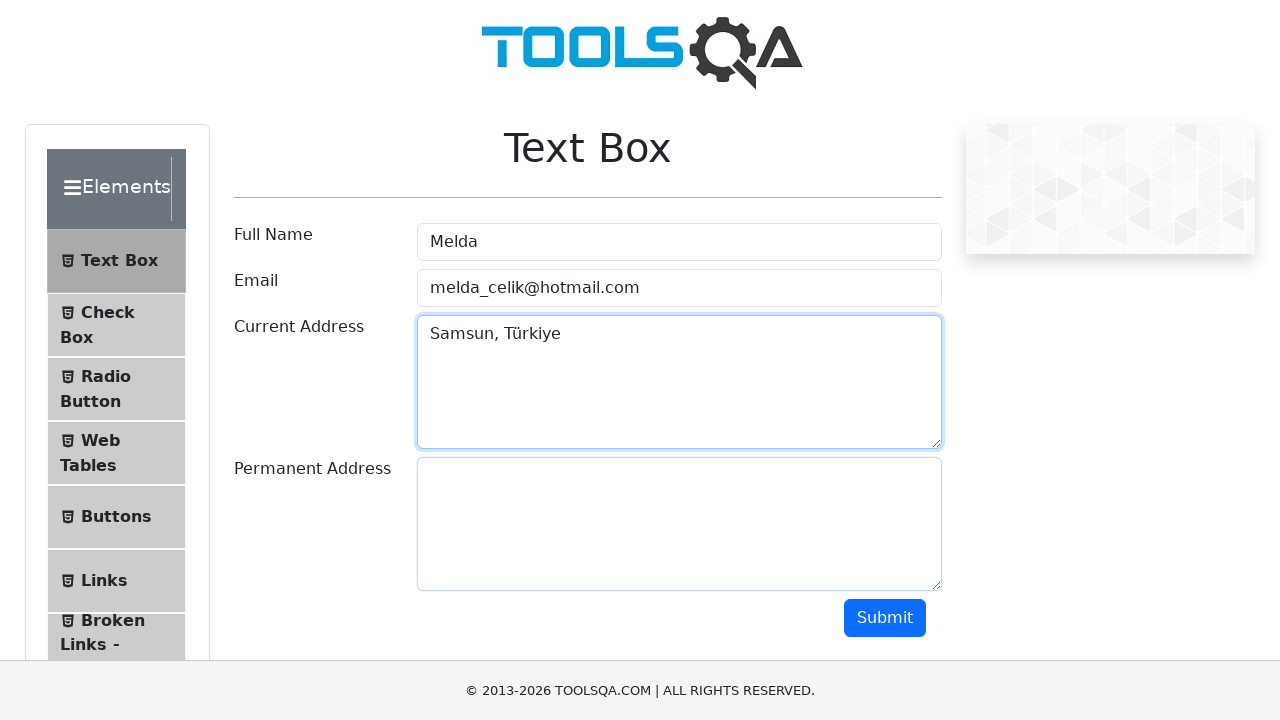

Filled in permanent address field with 'Samsun, Türkiye' on textarea#permanentAddress
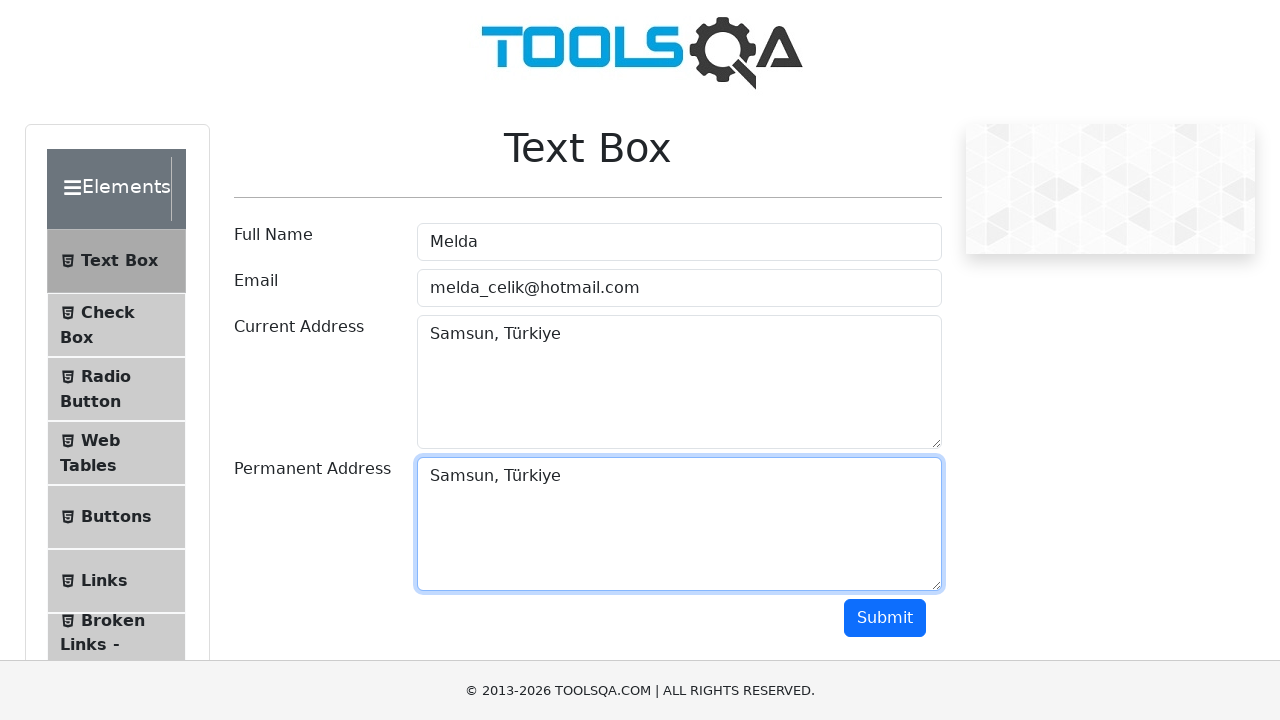

Clicked the submit button to submit the form at (885, 618) on button#submit
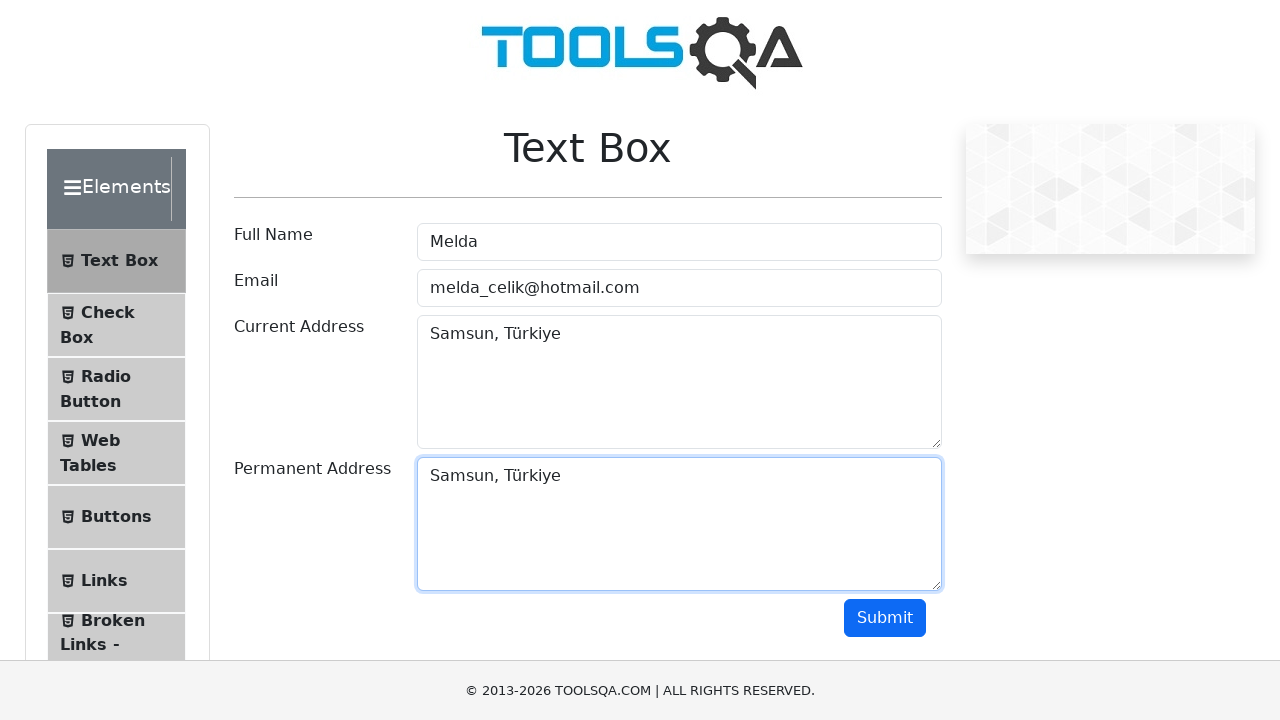

Waited for name output field to appear
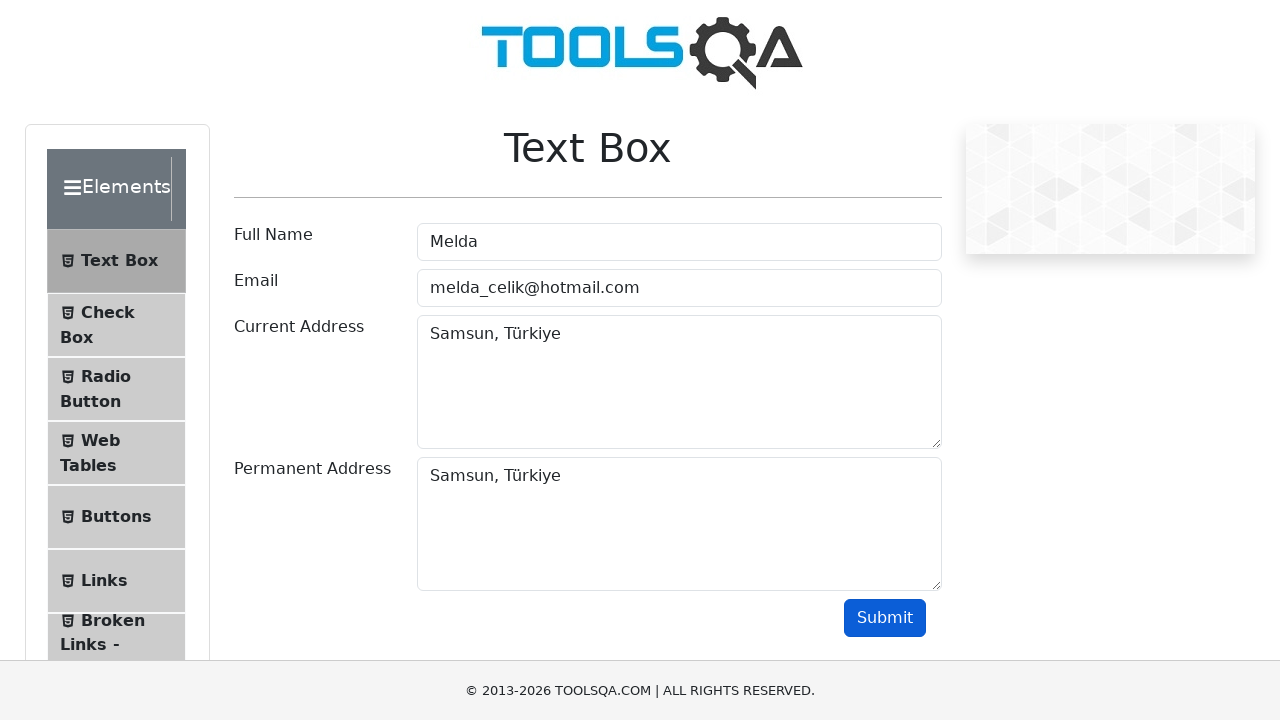

Verified email output field is present
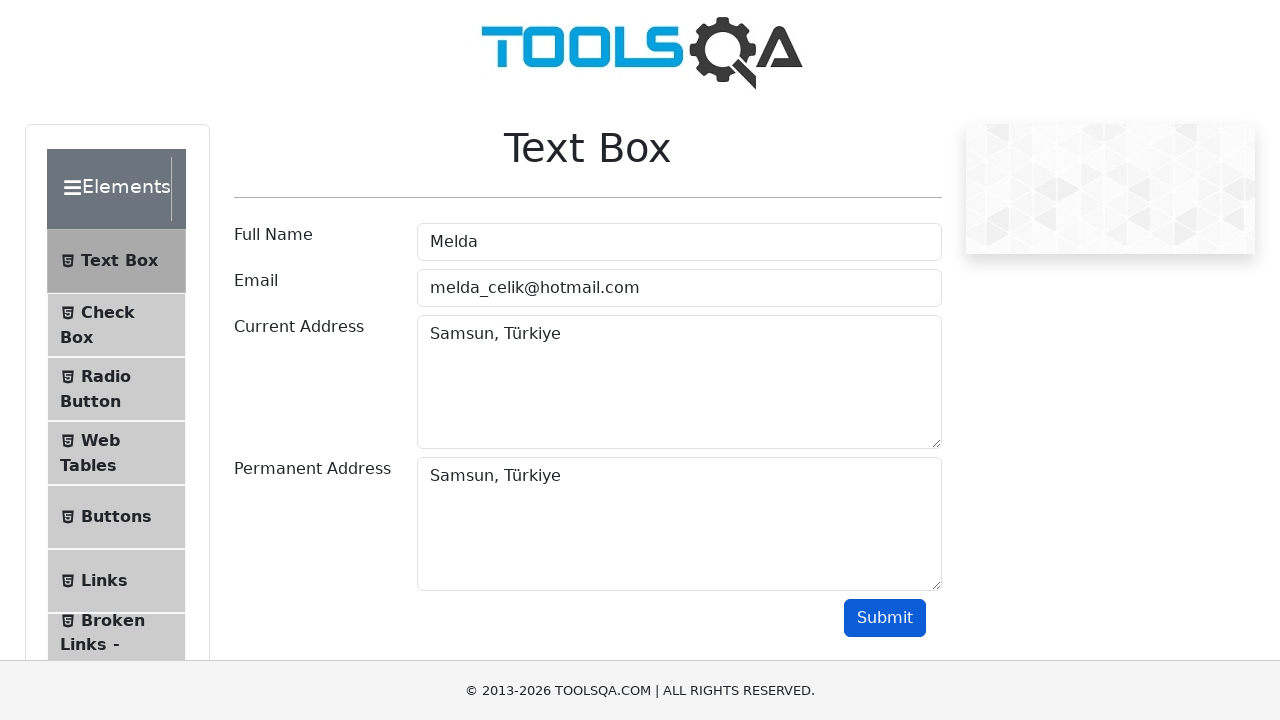

Verified current address output field is present
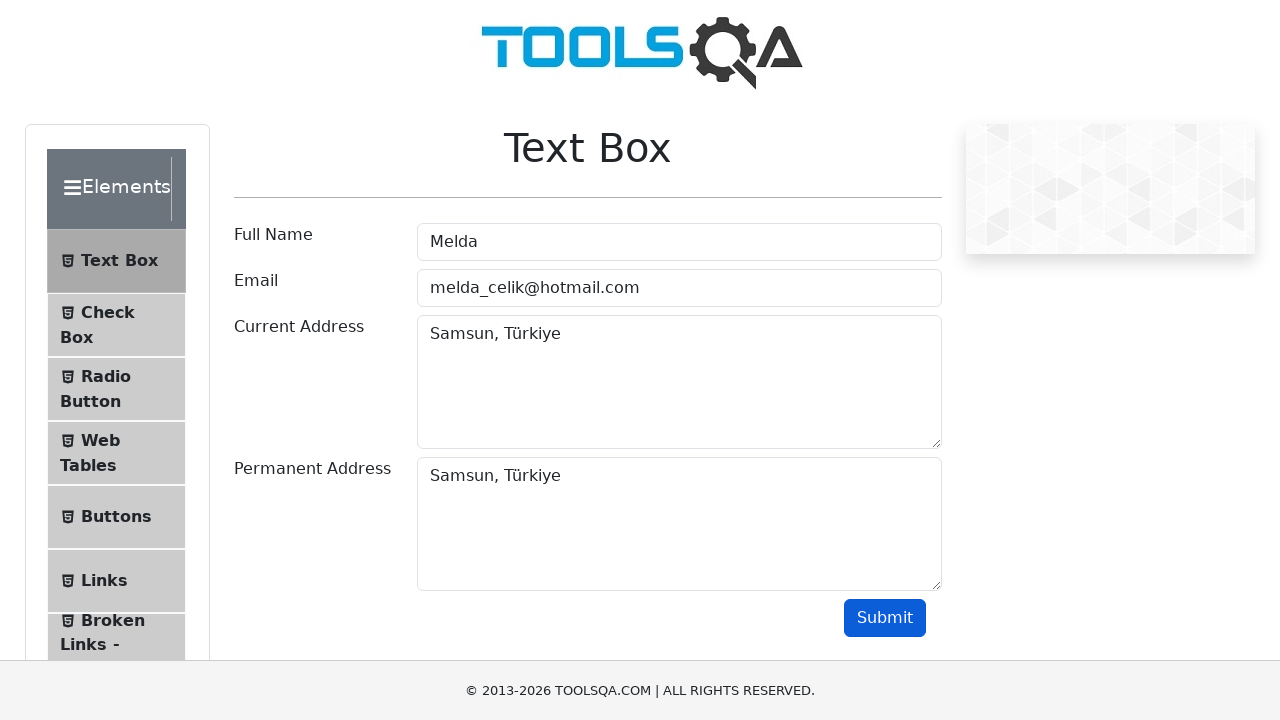

Verified permanent address output field is present
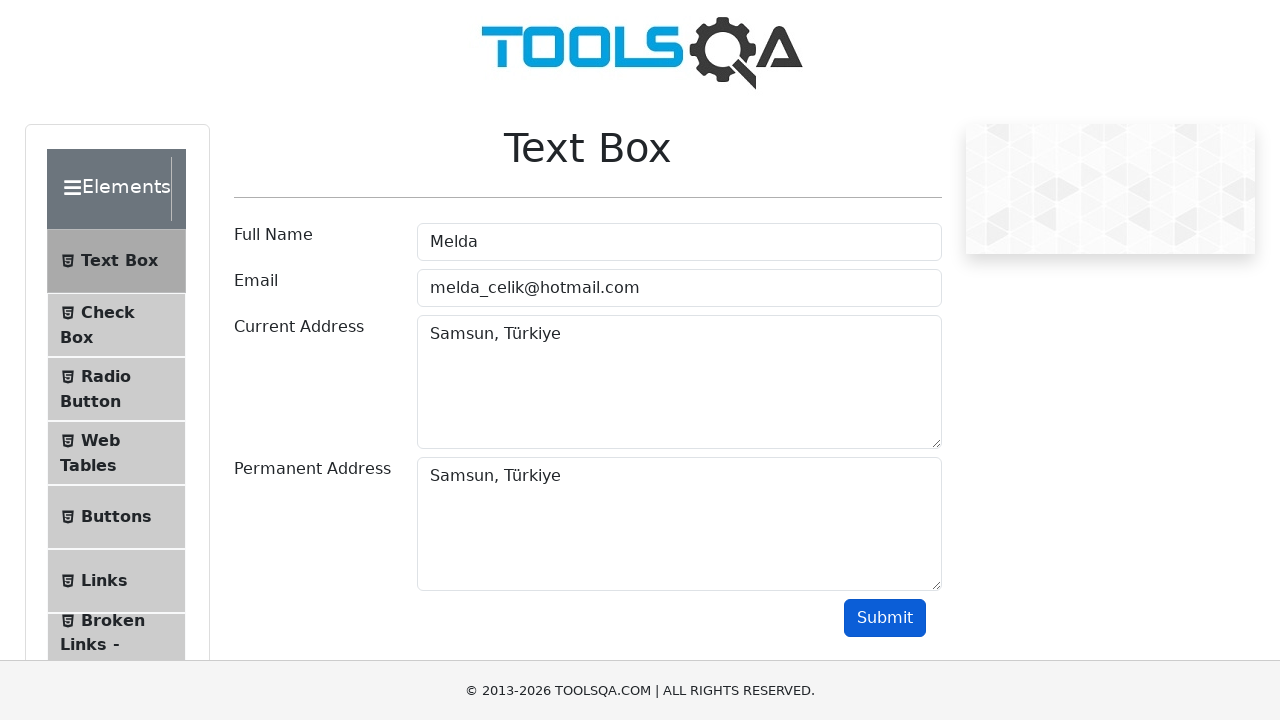

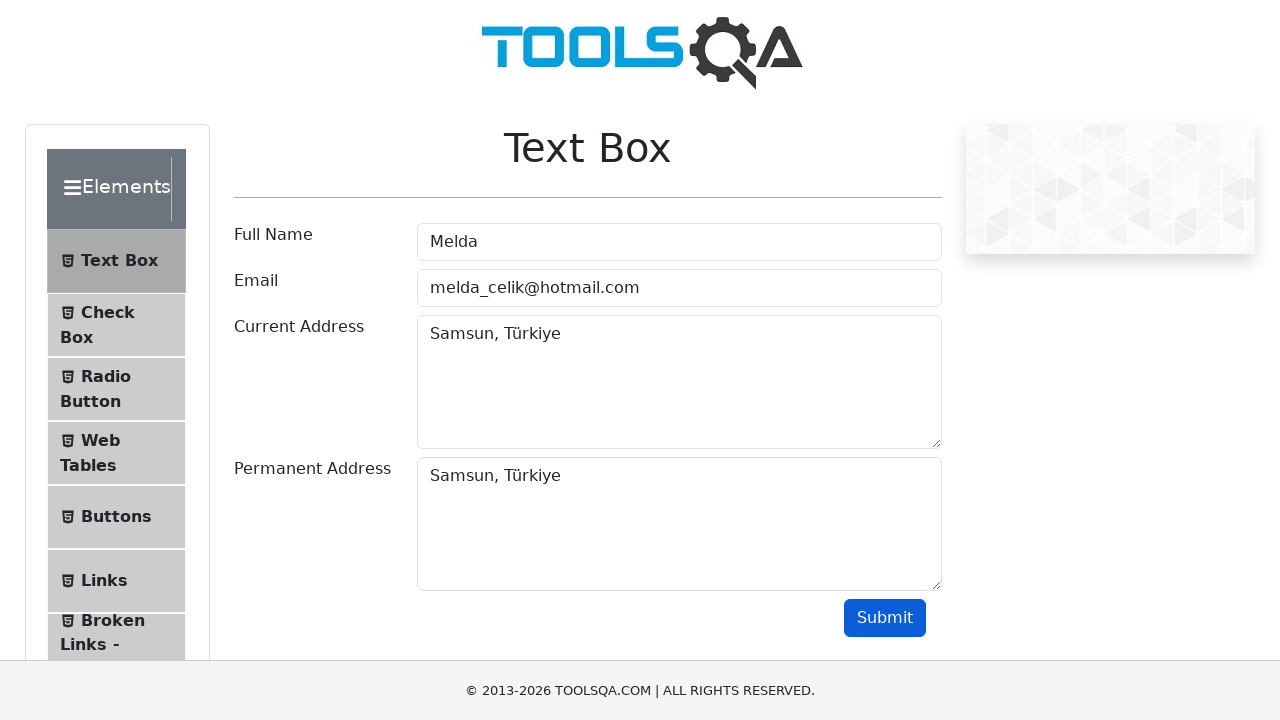